Tests search functionality on Kream (Korean sneaker marketplace) by clicking the search button, entering "슈프림" (Supreme) as a search query, and submitting the search form.

Starting URL: https://kream.co.kr

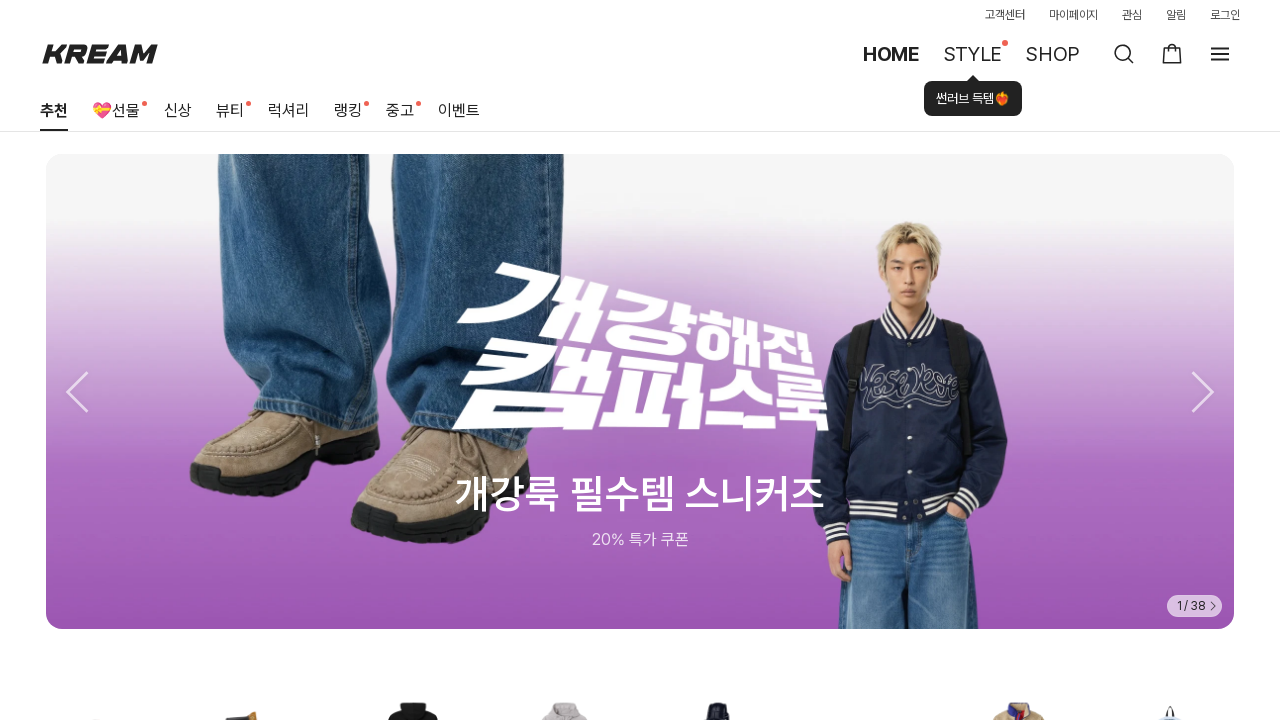

Clicked search button to open search input at (1124, 54) on .btn_search
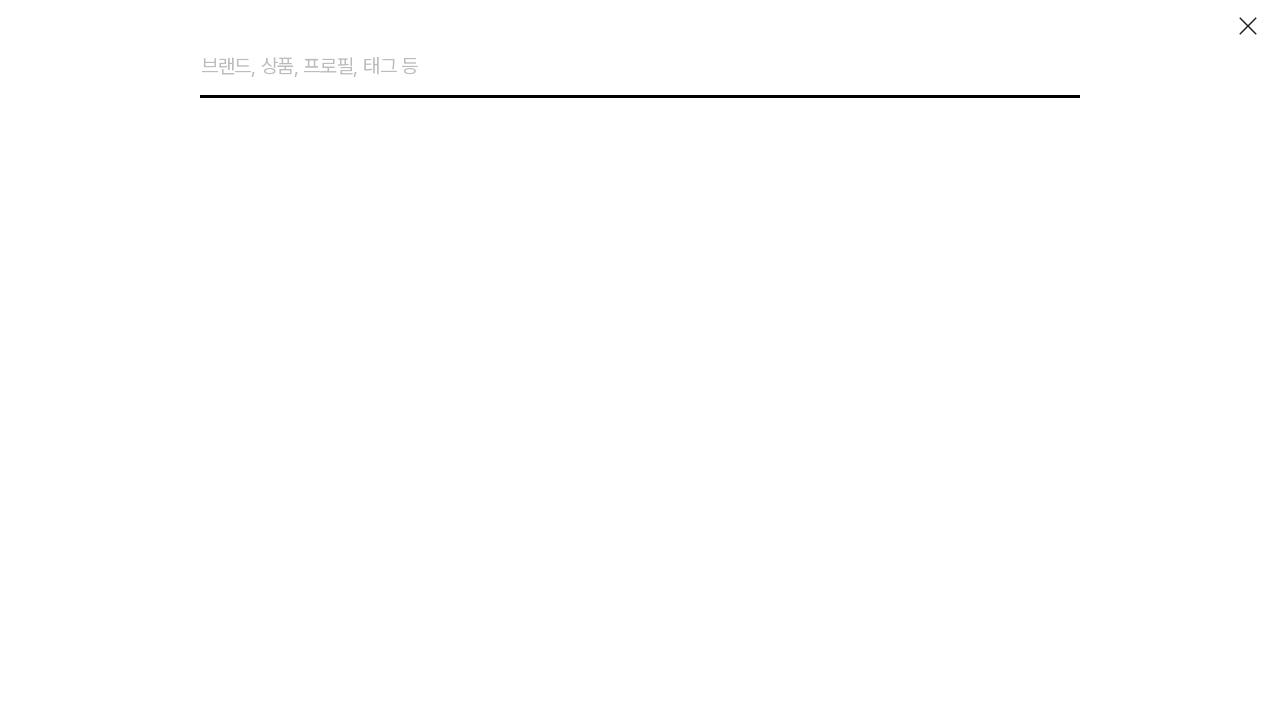

Waited 500ms for search input to appear
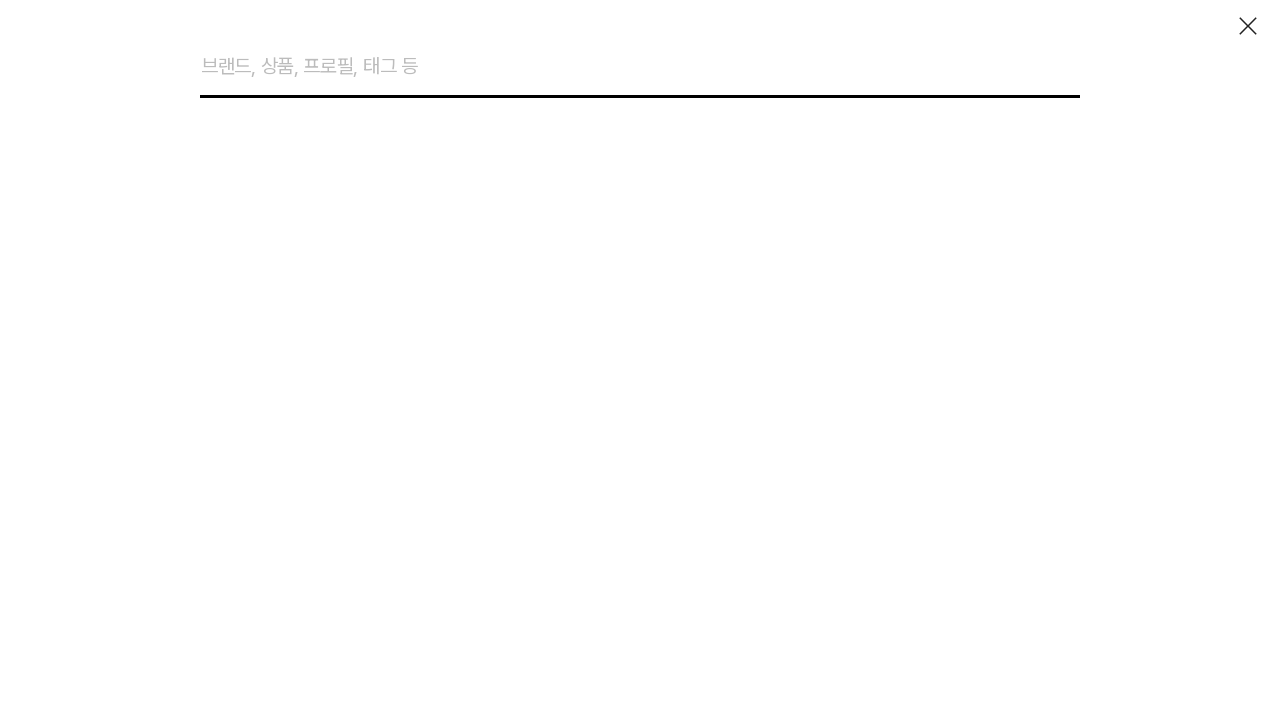

Entered search query '슈프림' (Supreme) in search field on .input_search.show_placeholder_on_focus
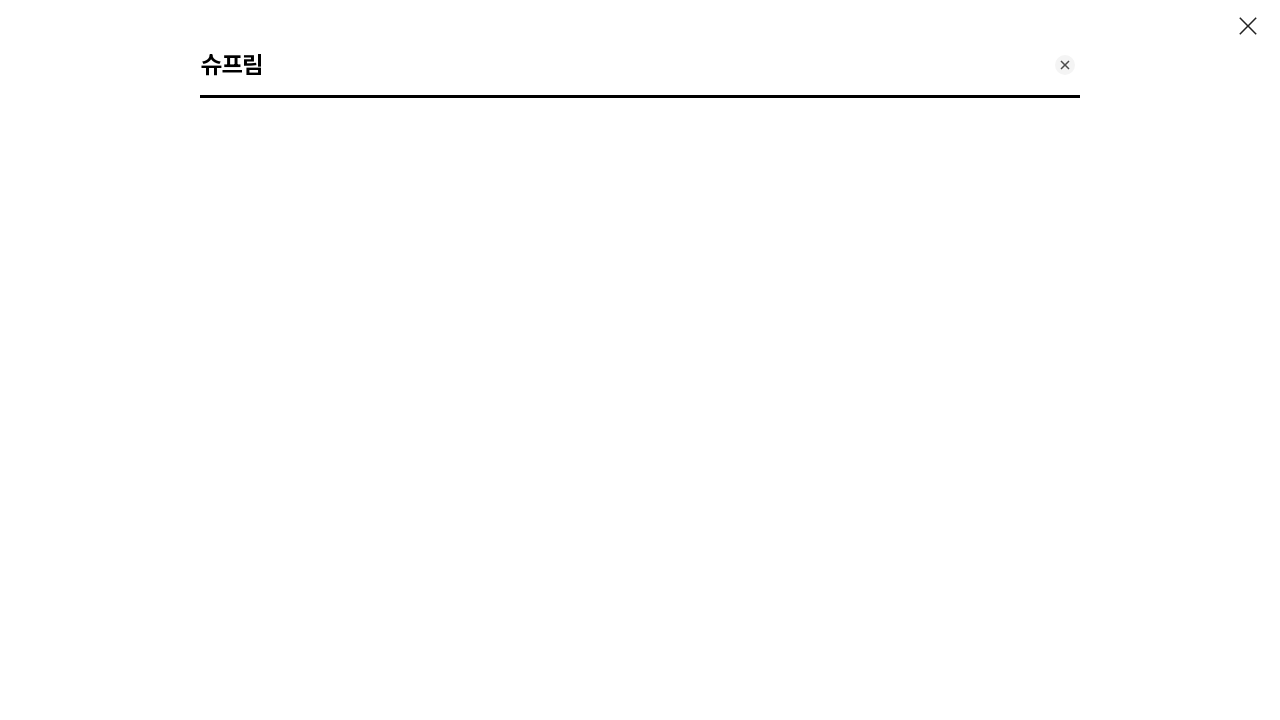

Waited 800ms for search input processing
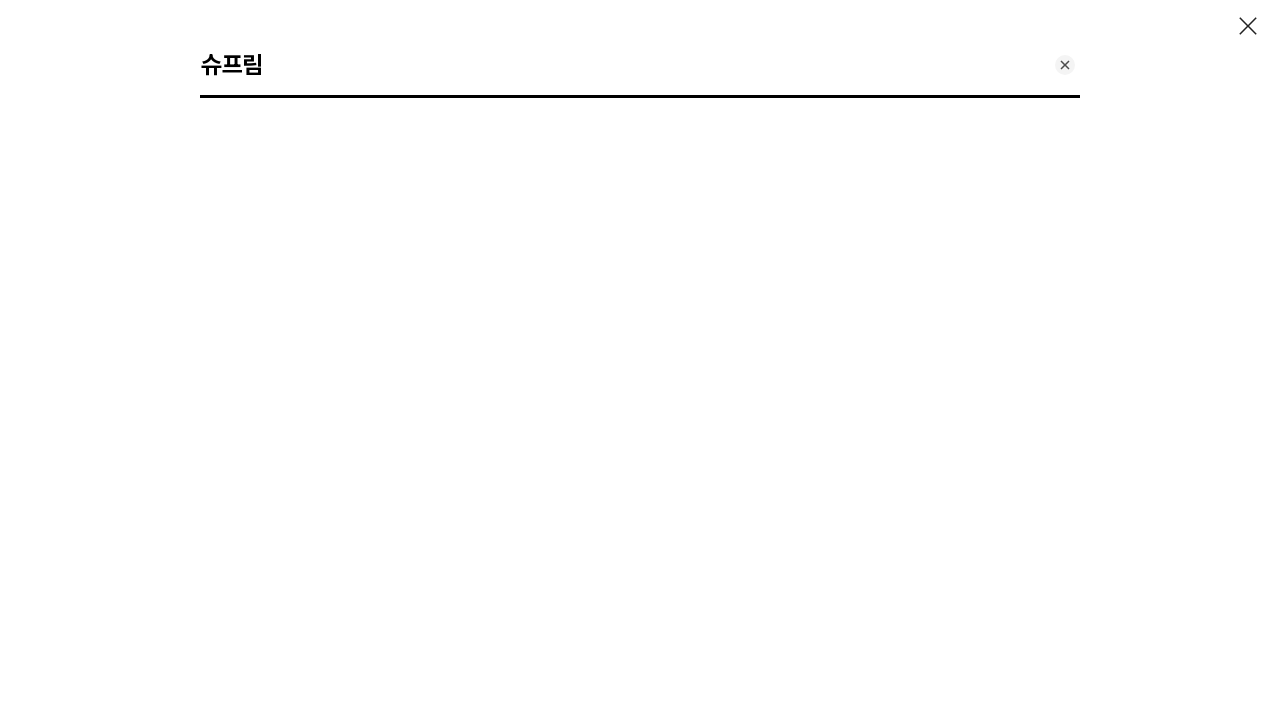

Pressed Enter to submit search query on .input_search.show_placeholder_on_focus
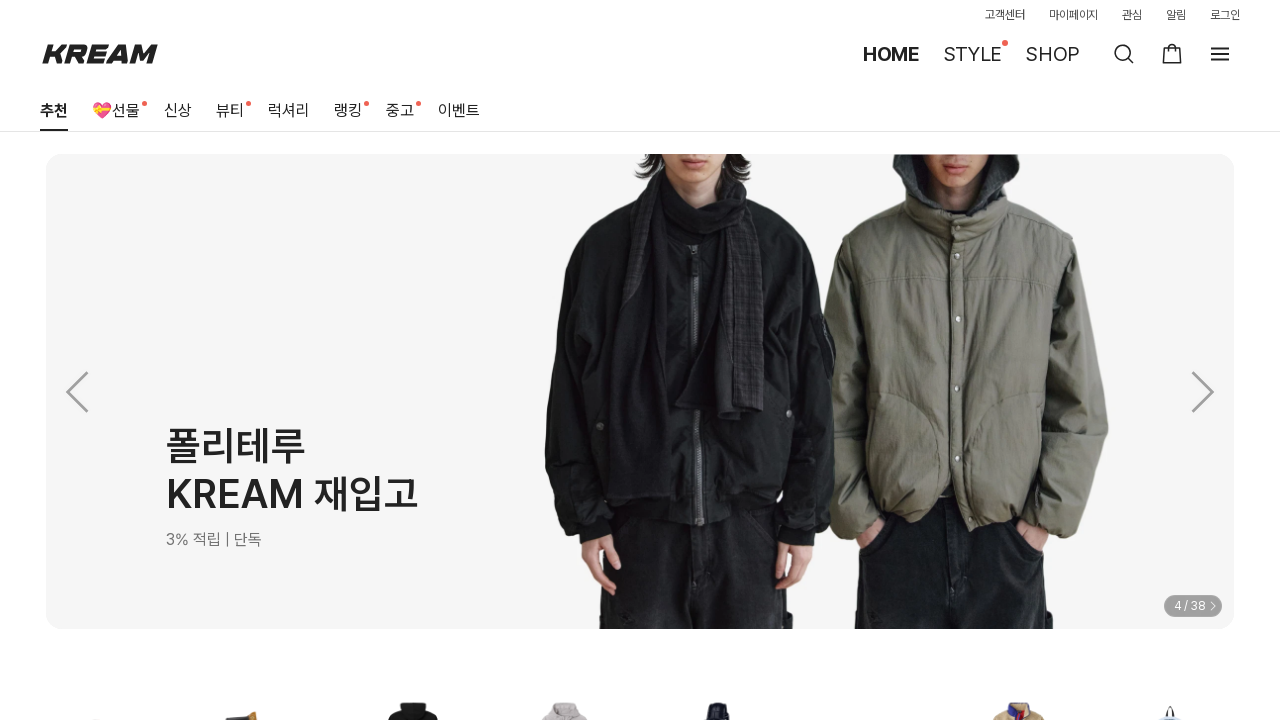

Waited 200ms for search submission
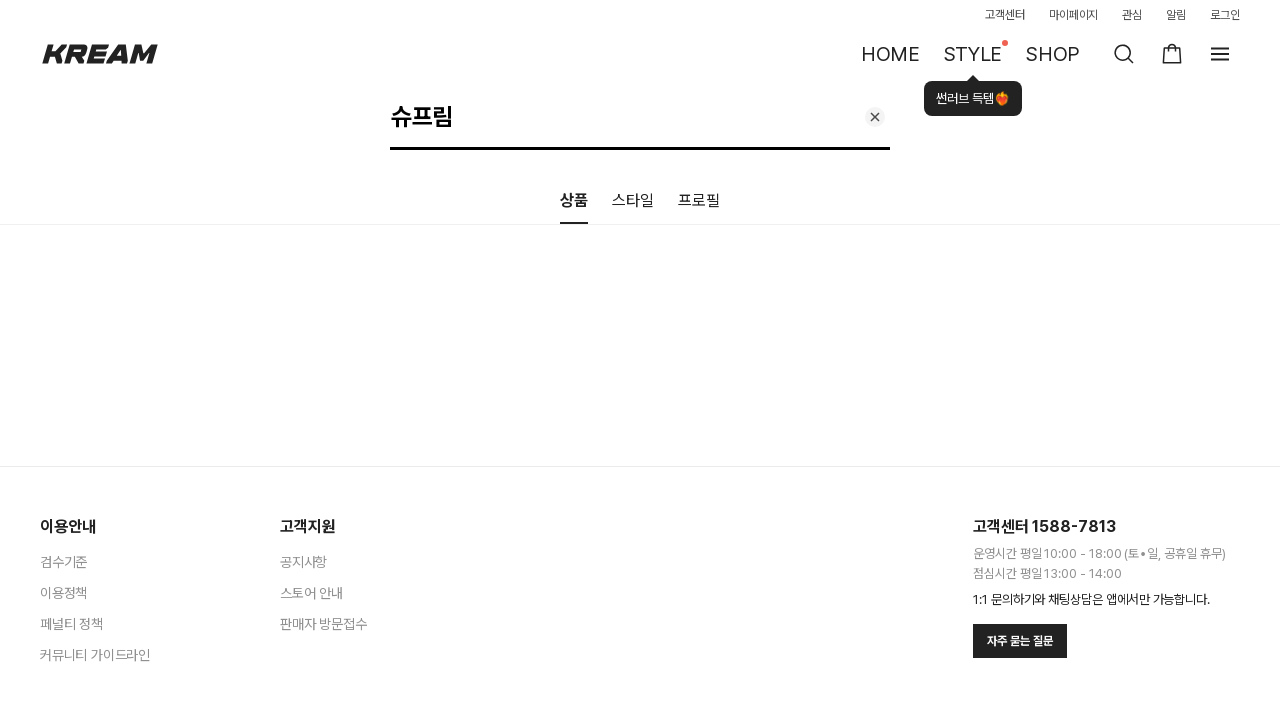

Search results loaded and network idle
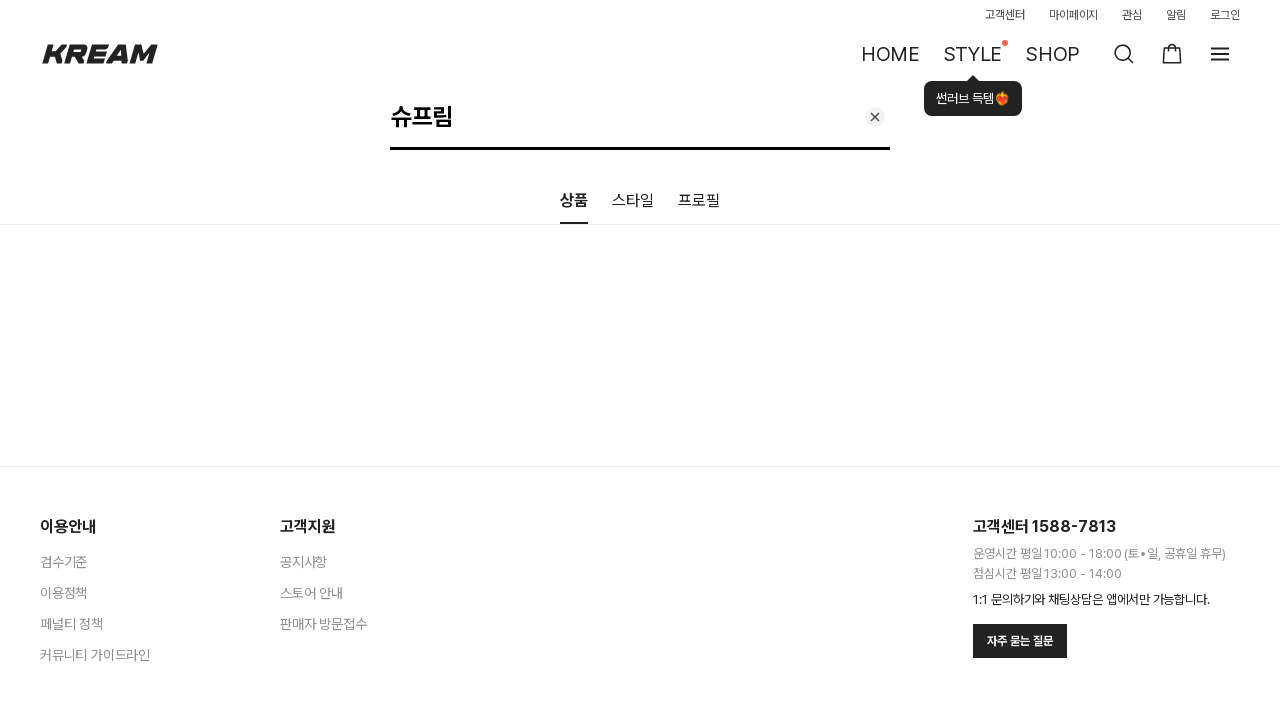

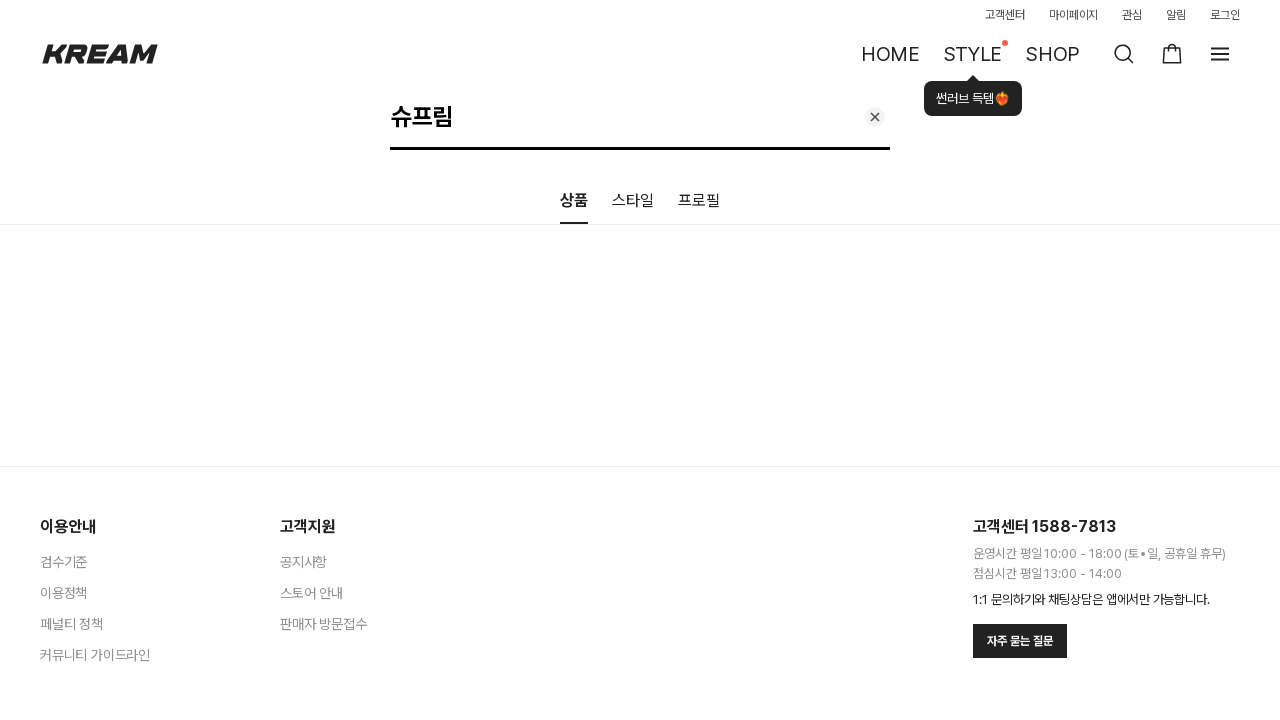